Tests checkbox functionality by navigating to the checkboxes page, selecting checkbox one, deselecting checkbox two, and verifying their states

Starting URL: https://the-internet.herokuapp.com/

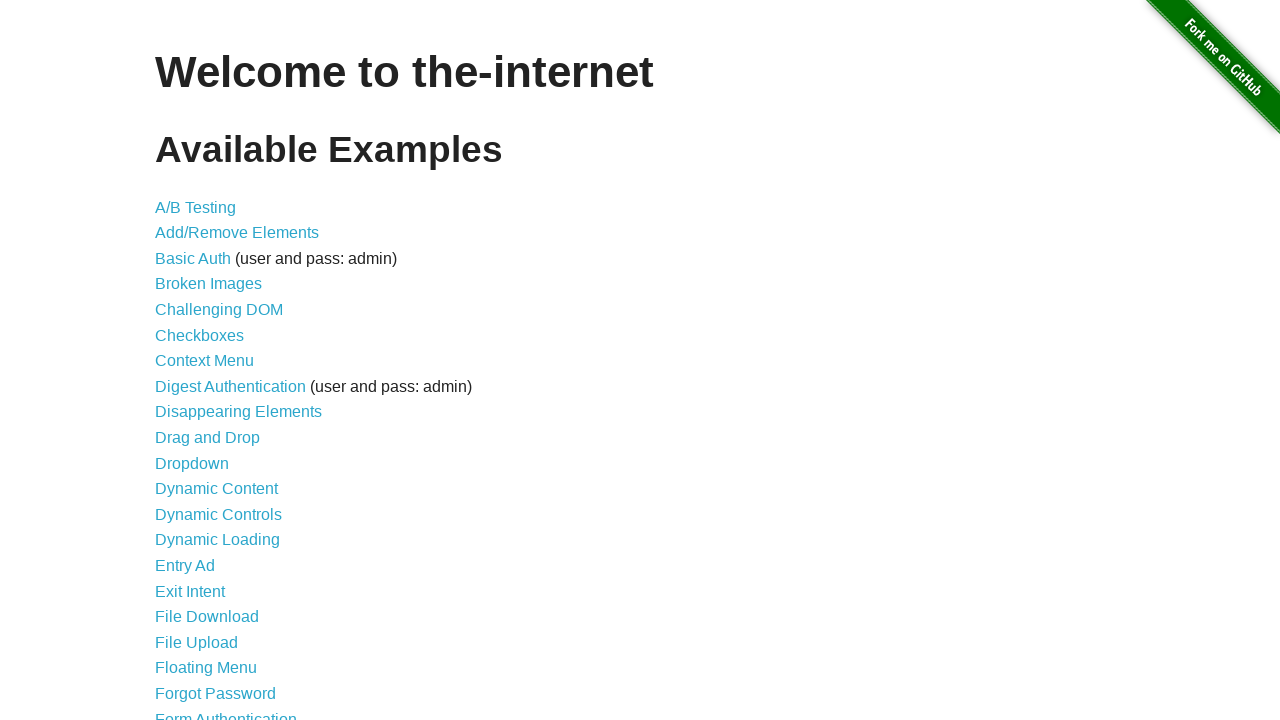

Clicked on Checkboxes link from homepage at (200, 335) on a[href='/checkboxes']
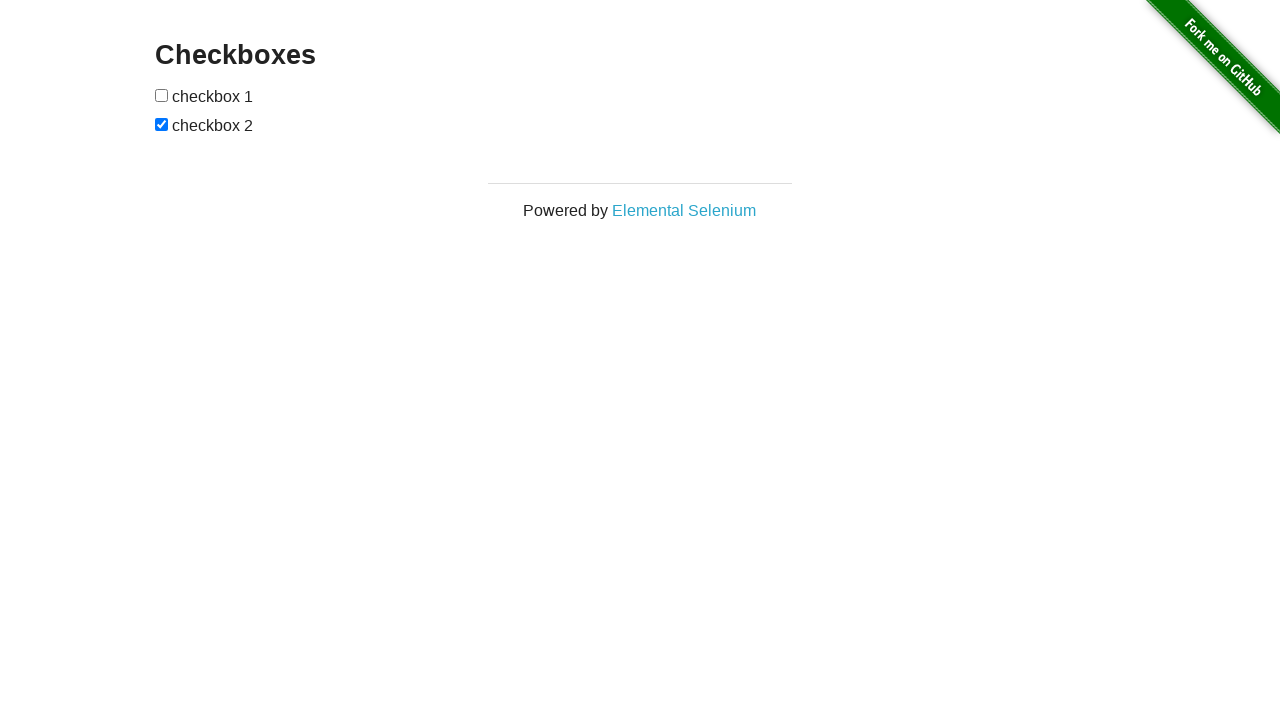

Selected checkbox one (first checkbox) at (162, 95) on input[type='checkbox']:nth-of-type(1)
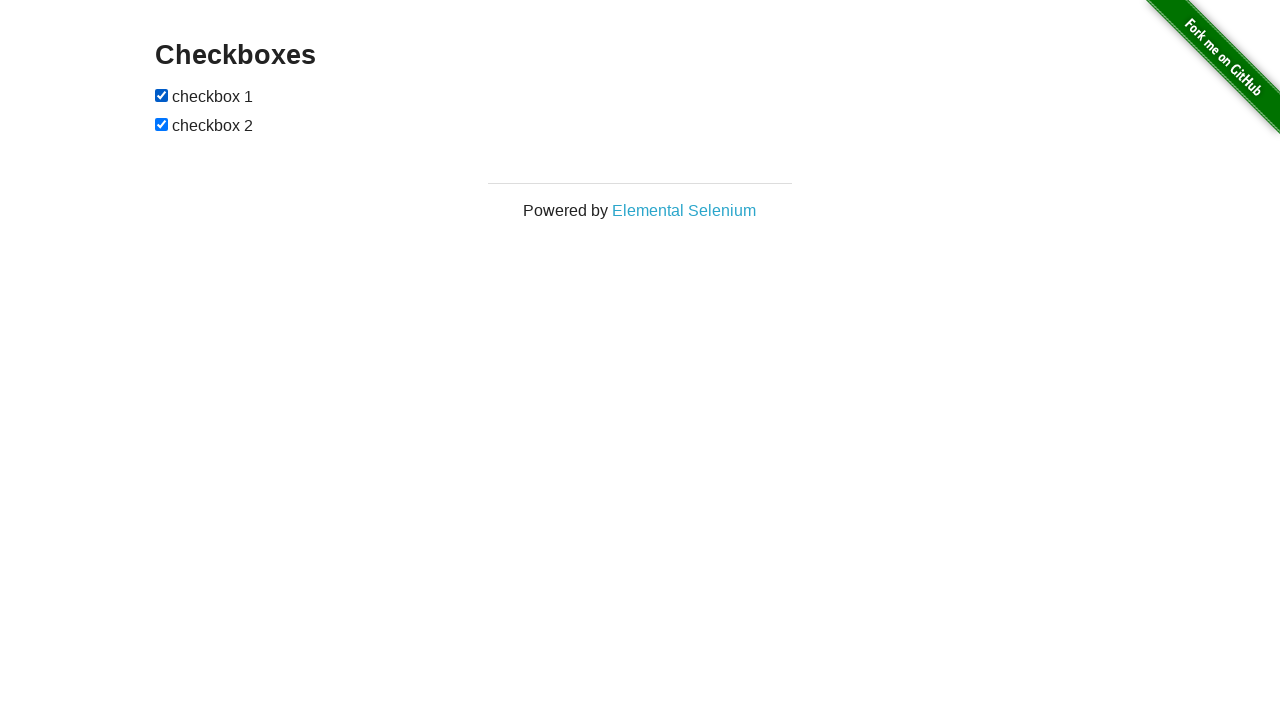

Deselected checkbox two (second checkbox) at (162, 124) on input[type='checkbox']:nth-of-type(2)
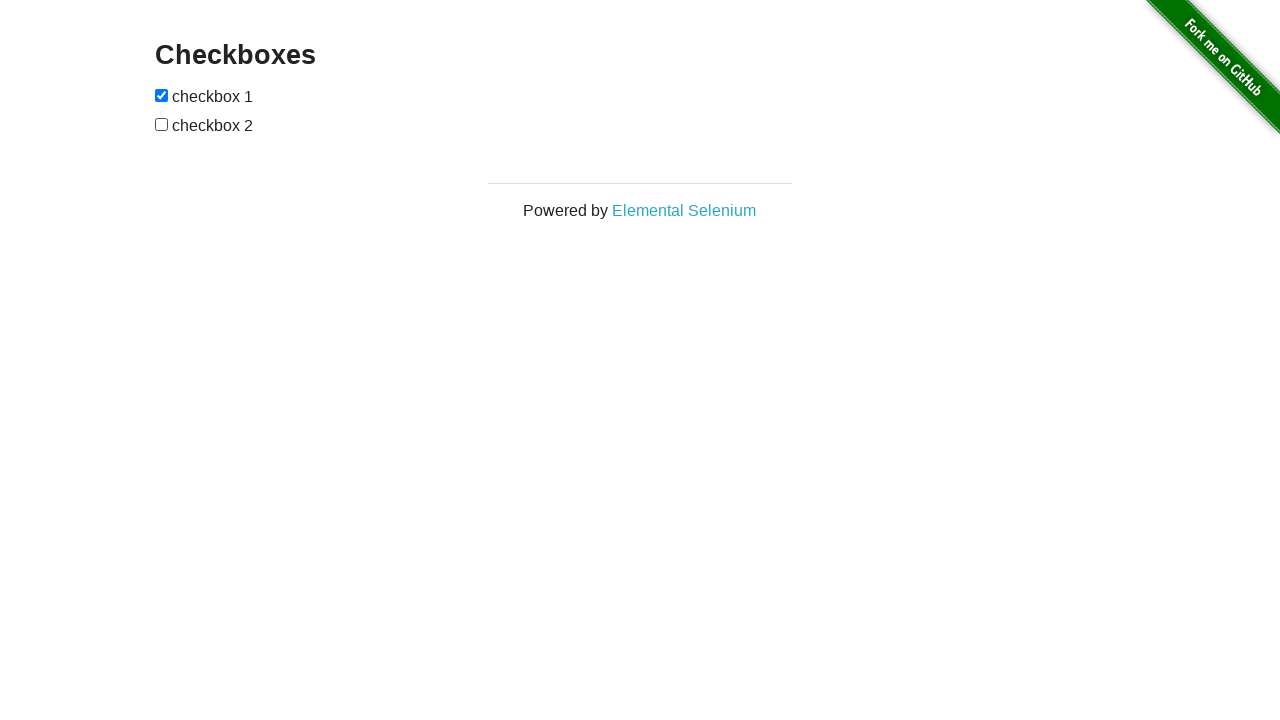

Verified checkbox elements are present on page
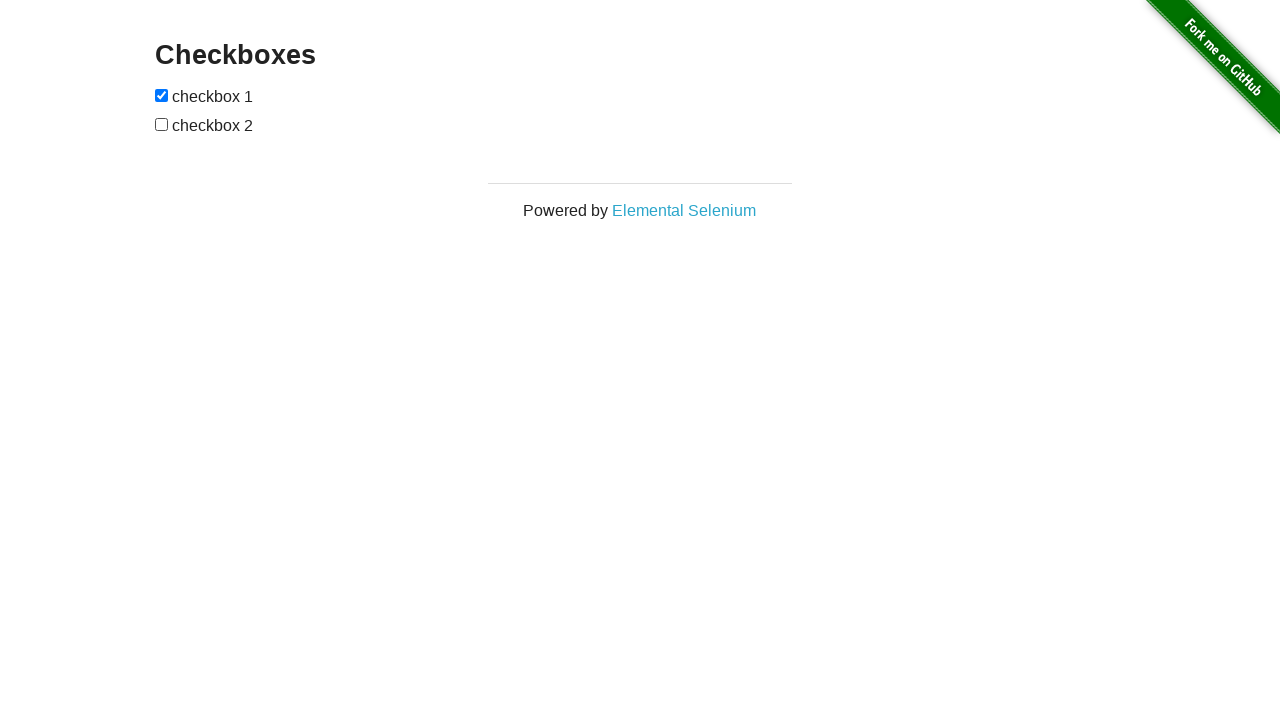

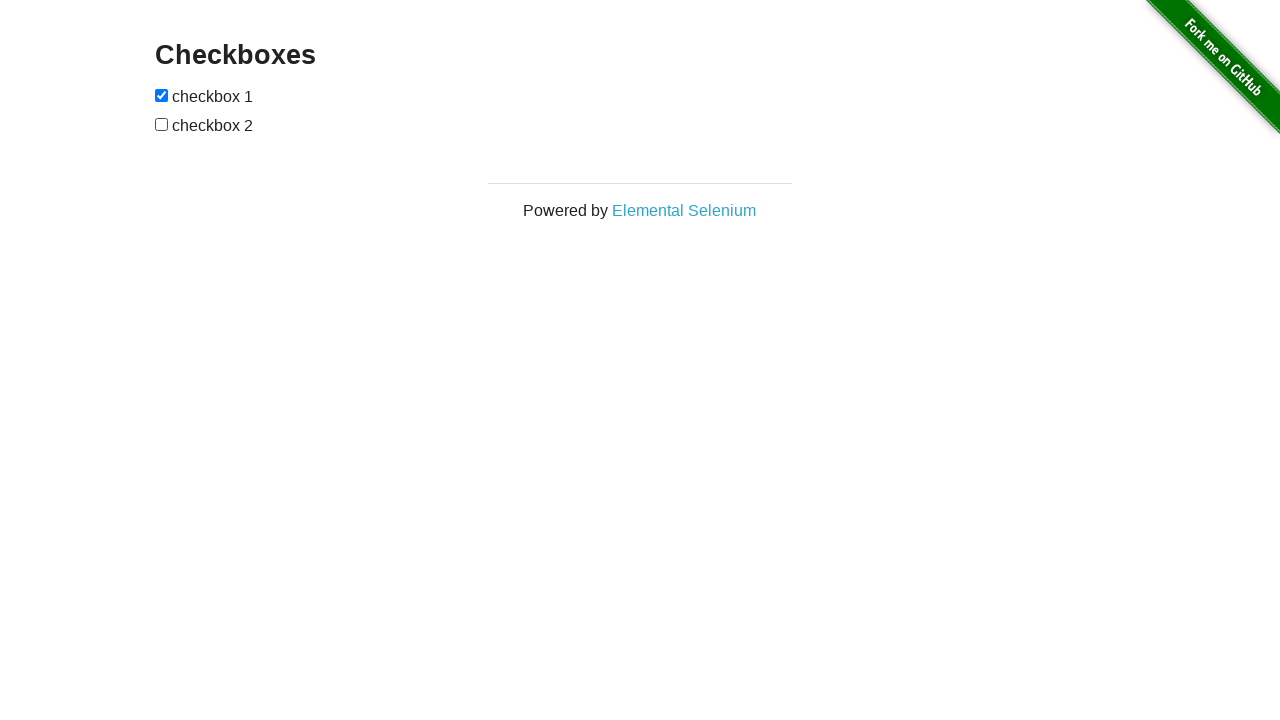